Tests dynamic control enabling functionality by clicking the Enable button and verifying that a disabled textbox becomes enabled

Starting URL: https://the-internet.herokuapp.com/dynamic_controls

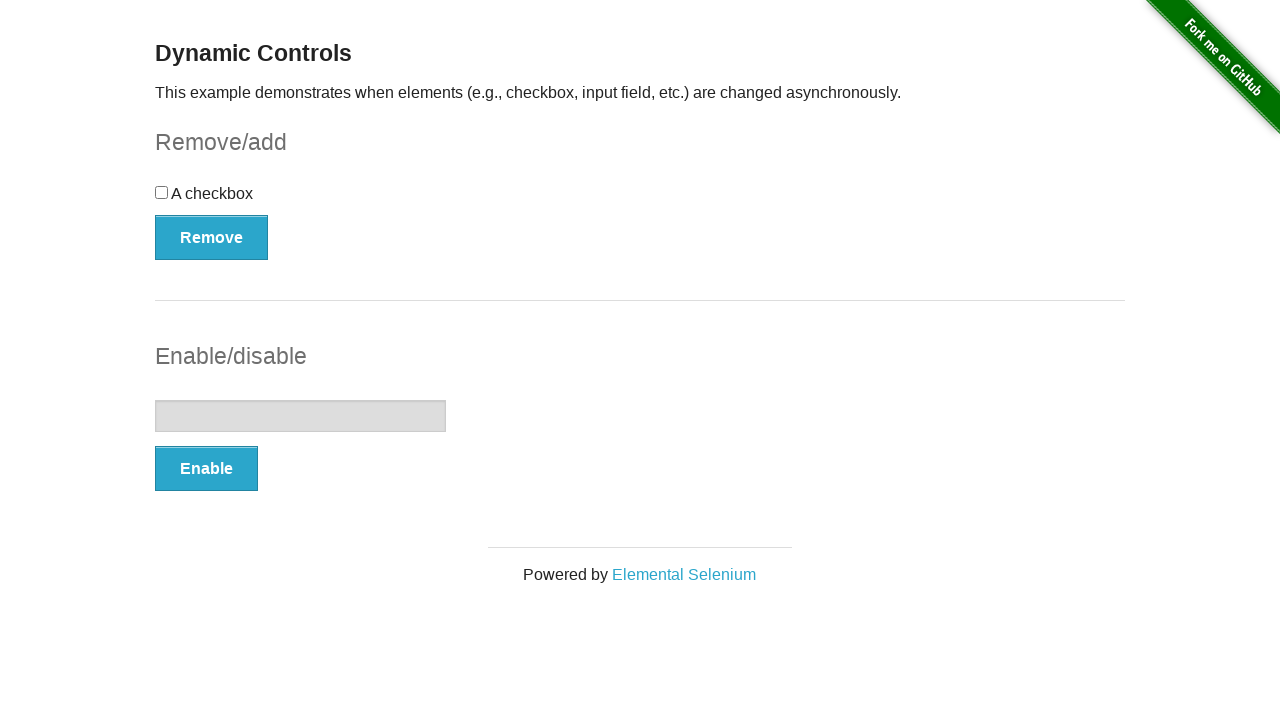

Verified textbox is initially disabled
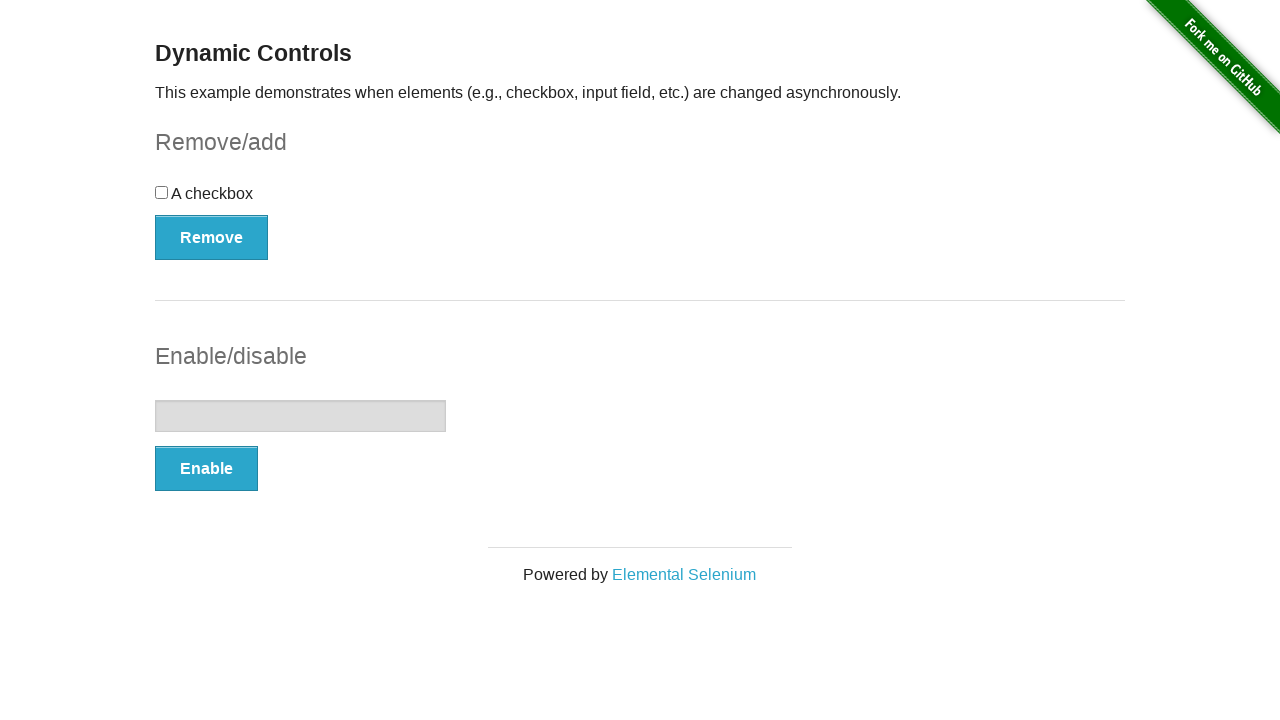

Clicked Enable button to enable the textbox at (206, 469) on button[onclick='swapInput()']
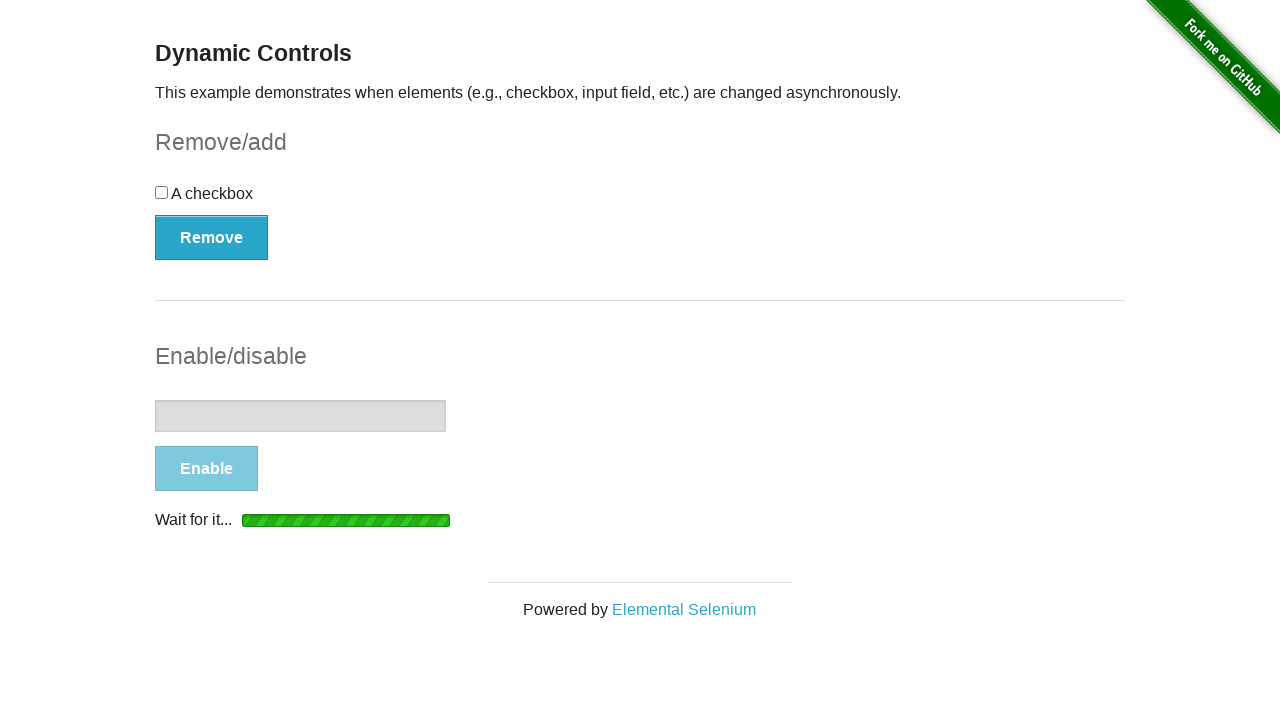

Waited for textbox to become enabled
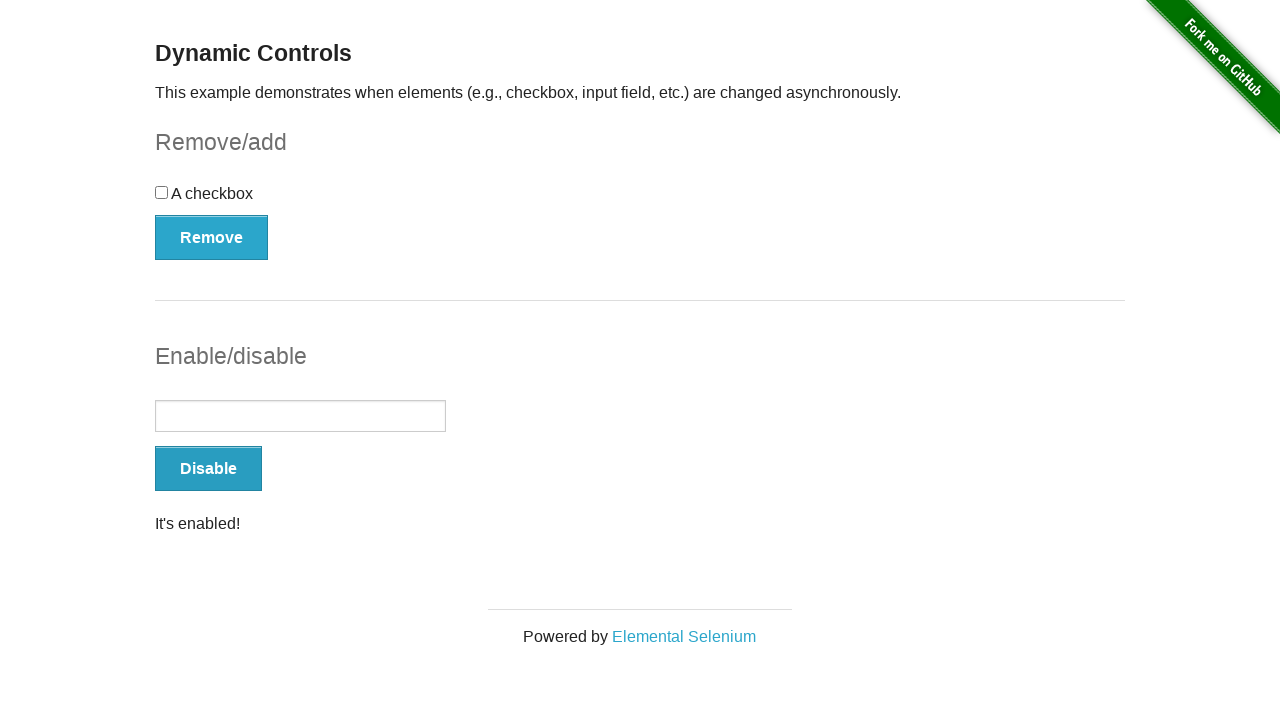

Verified success message is visible
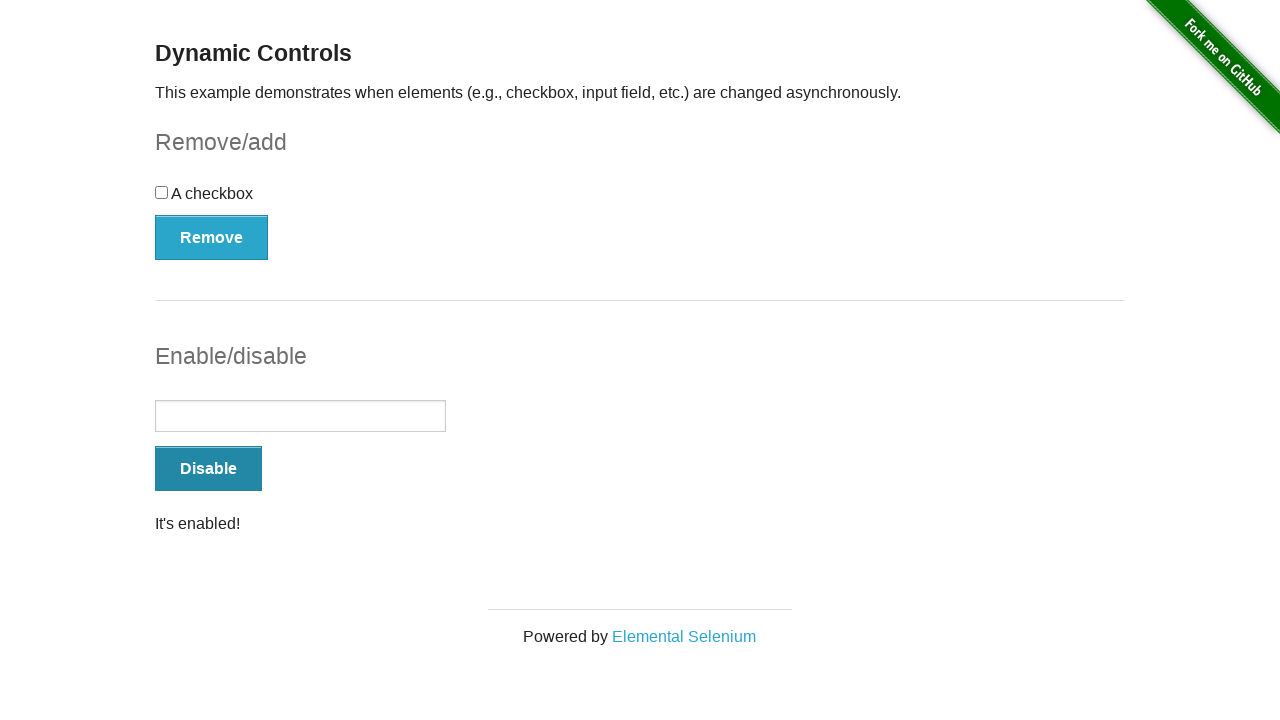

Verified success message contains 'It's enabled!' text
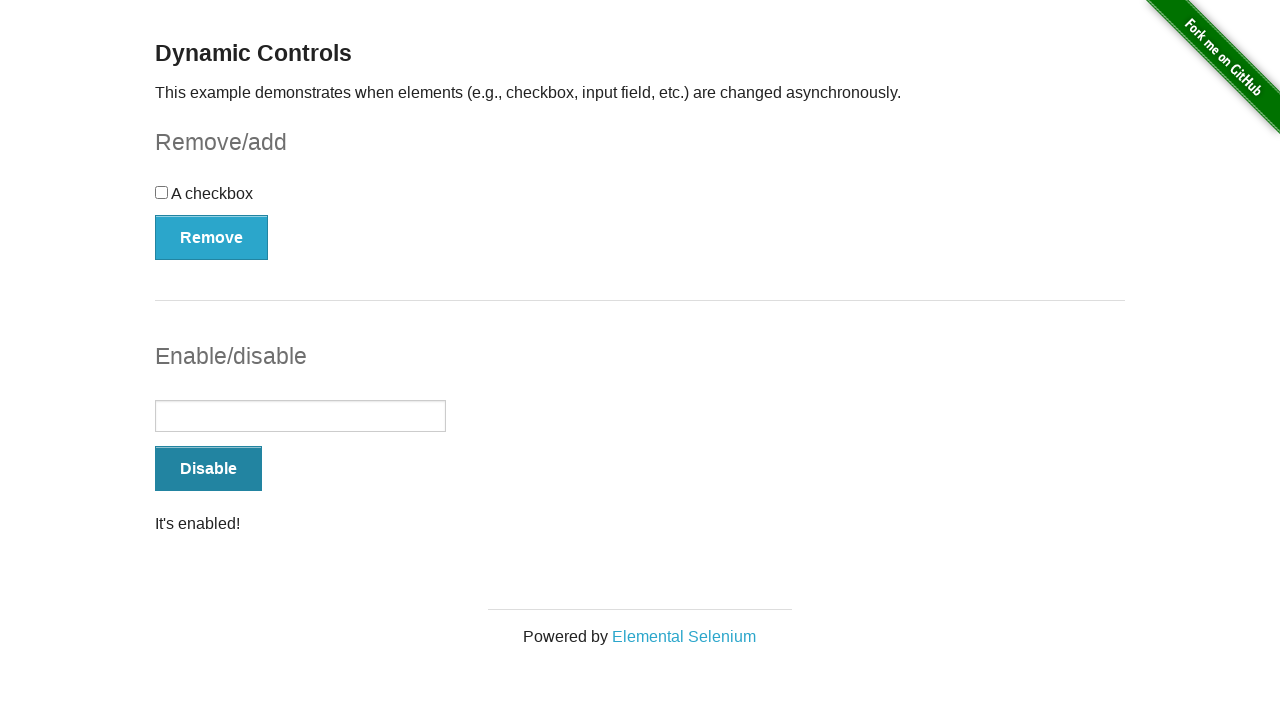

Verified textbox is now enabled
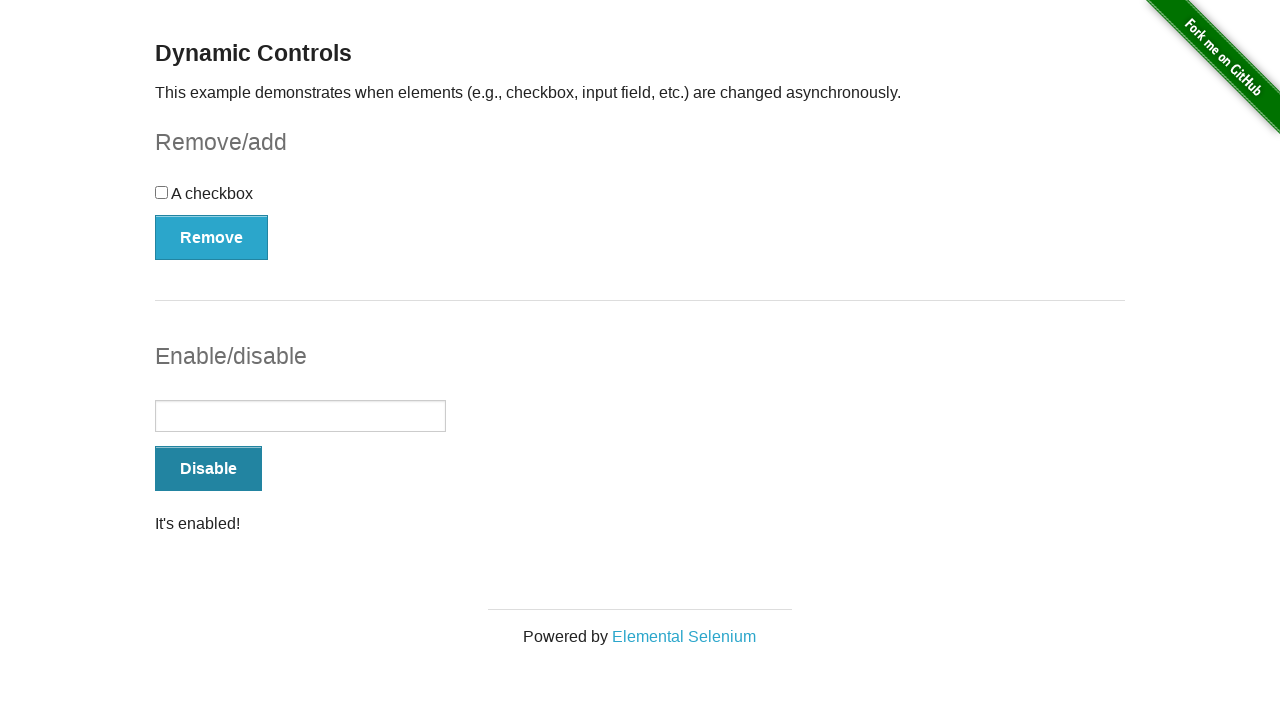

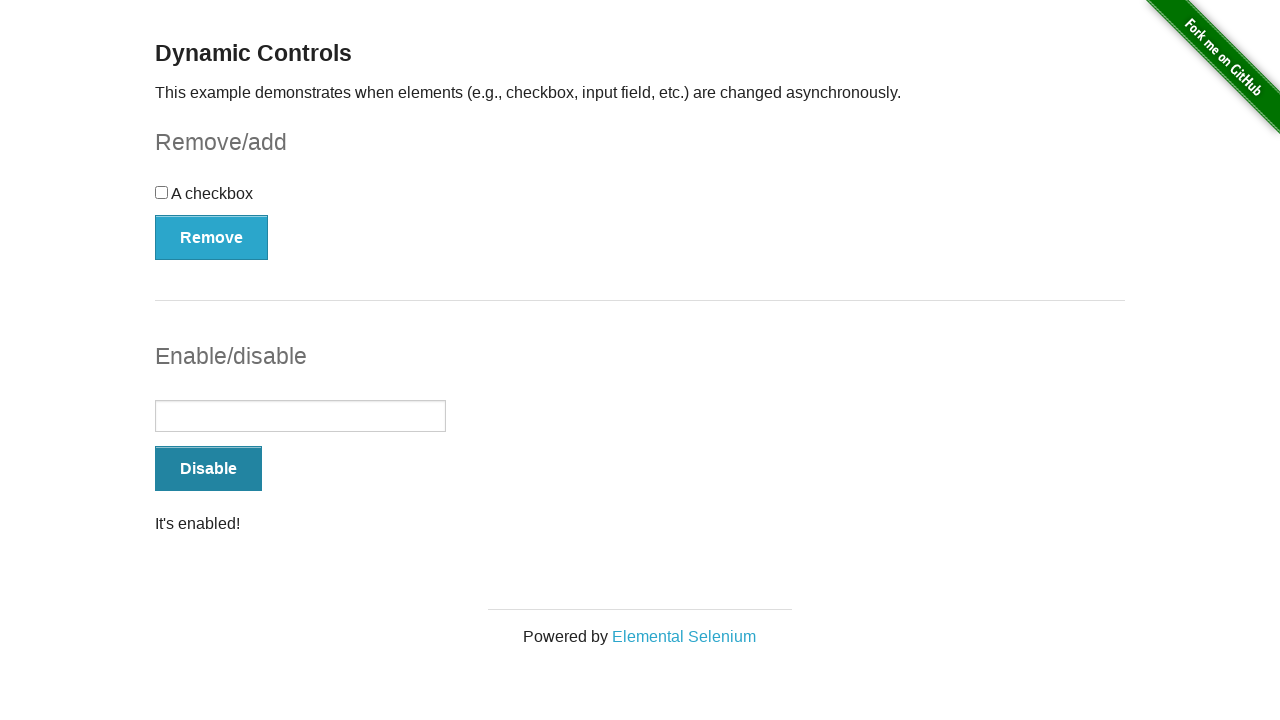